Tests the 2GIS map service by searching for and selecting a city (Kazan) from the search interface

Starting URL: https://2gis.ru/moscow

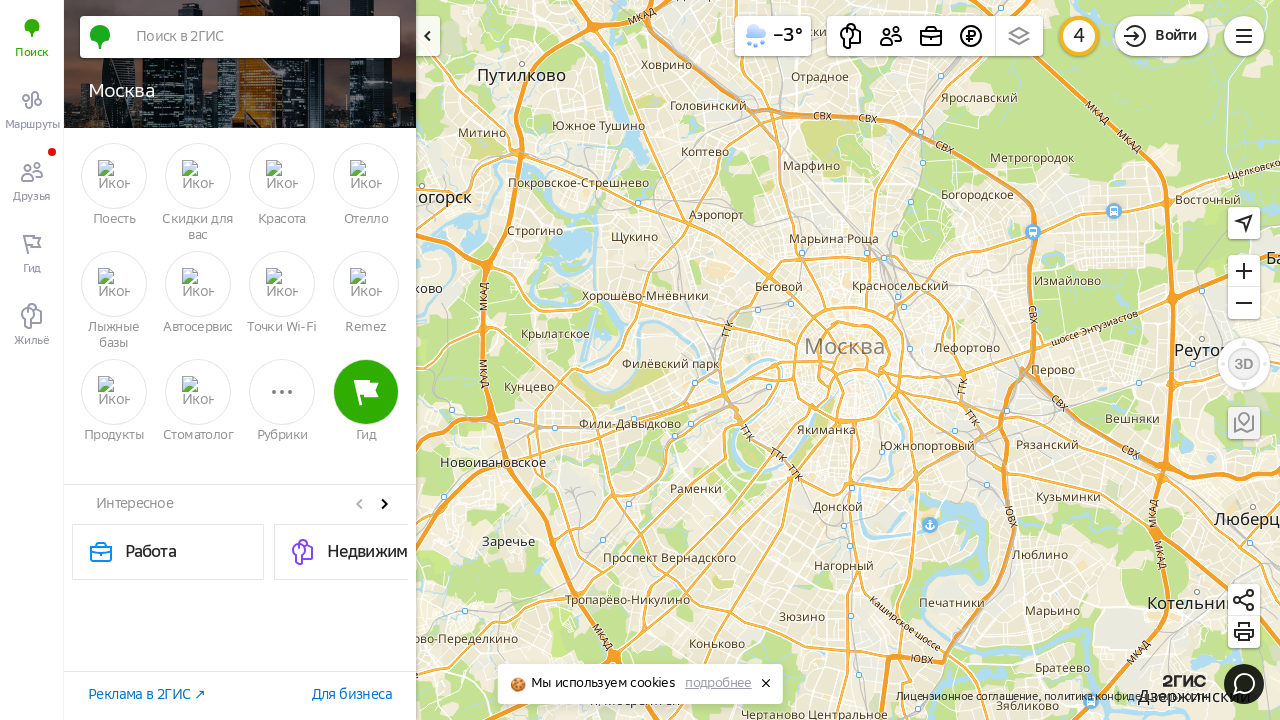

Clicked on the search input field at (260, 37) on xpath=//input[@value='']
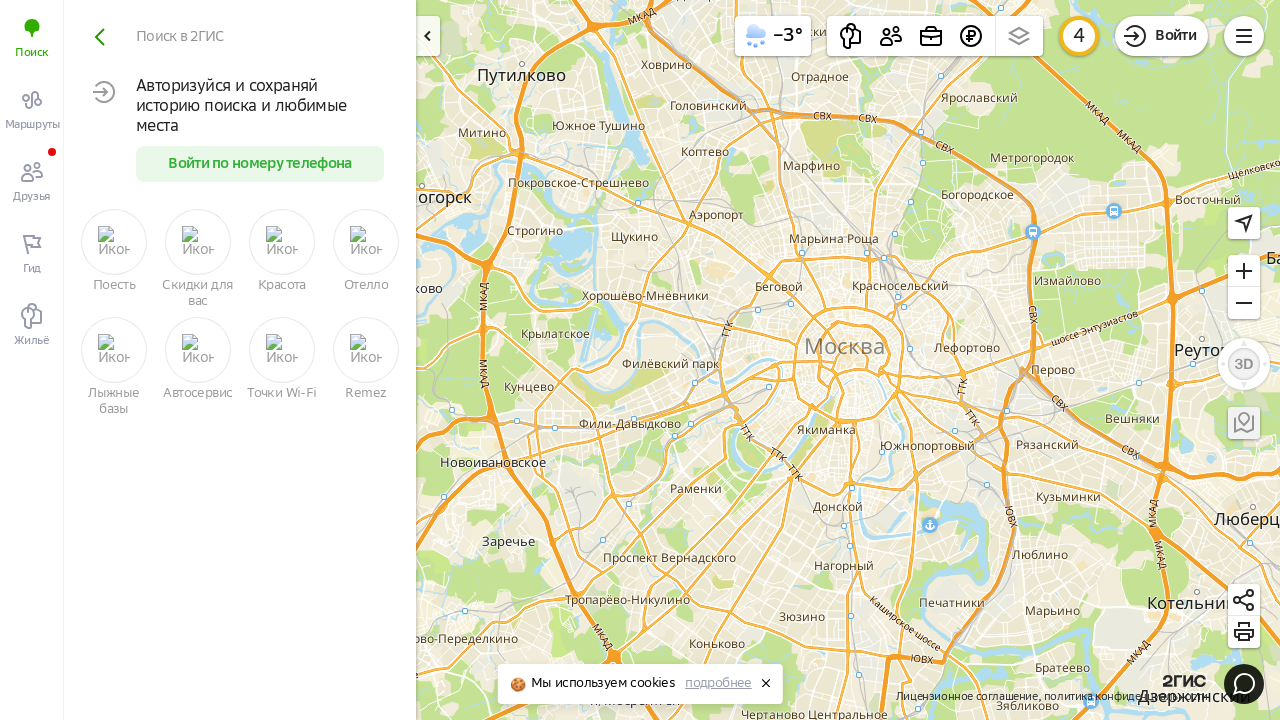

Typed 'Казань' (Kazan) in the search field on //input[@value='']
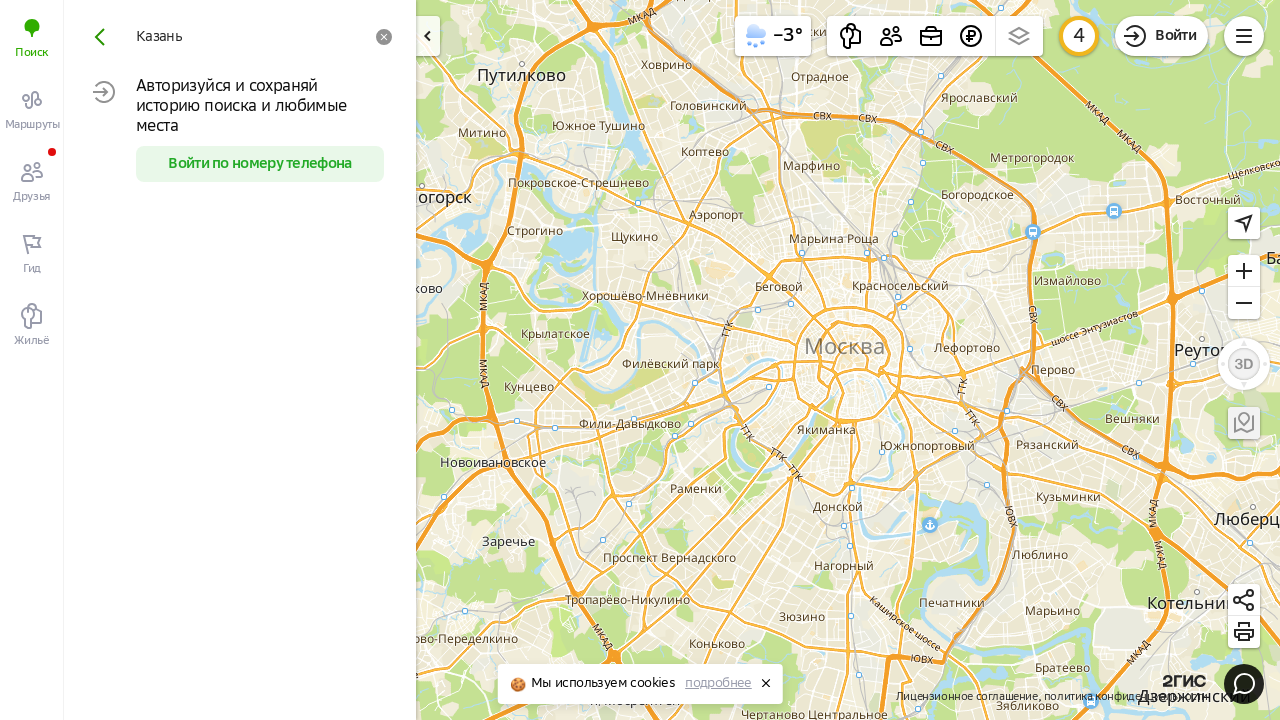

Waited for search suggestions to appear
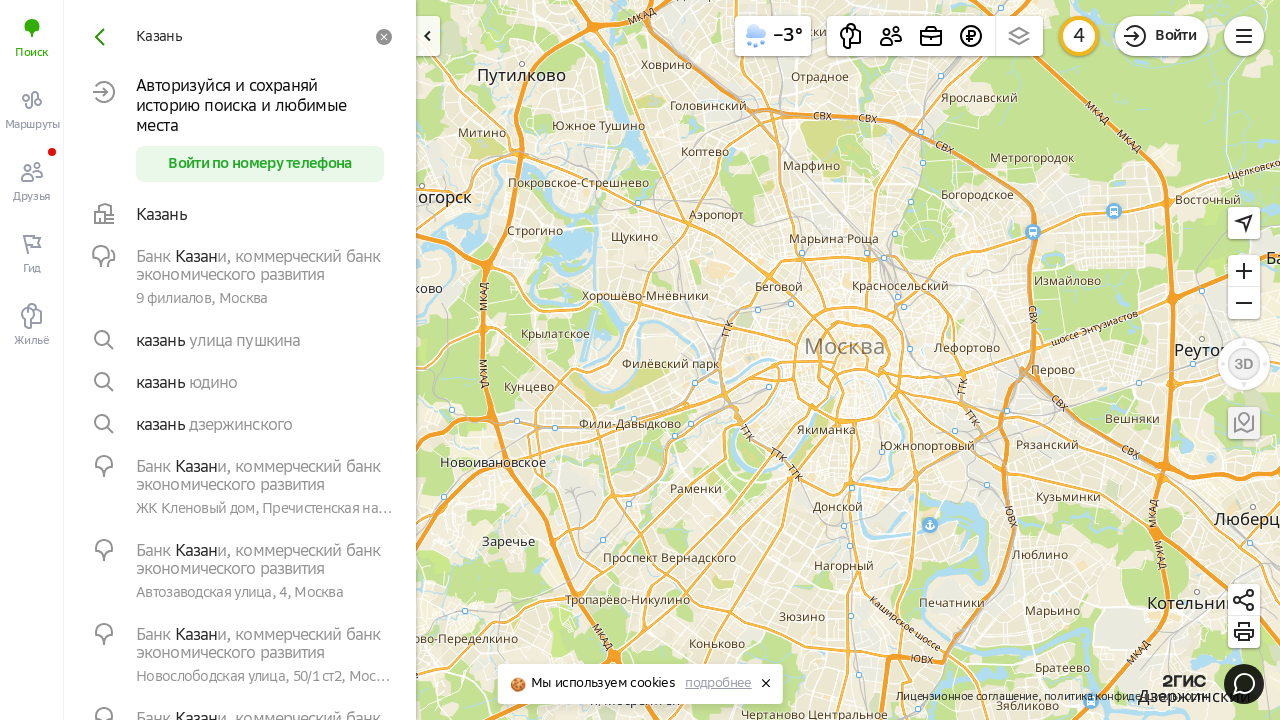

Clicked on the Kazan city suggestion from dropdown at (240, 215) on xpath=//div[@title='Казань']/../..
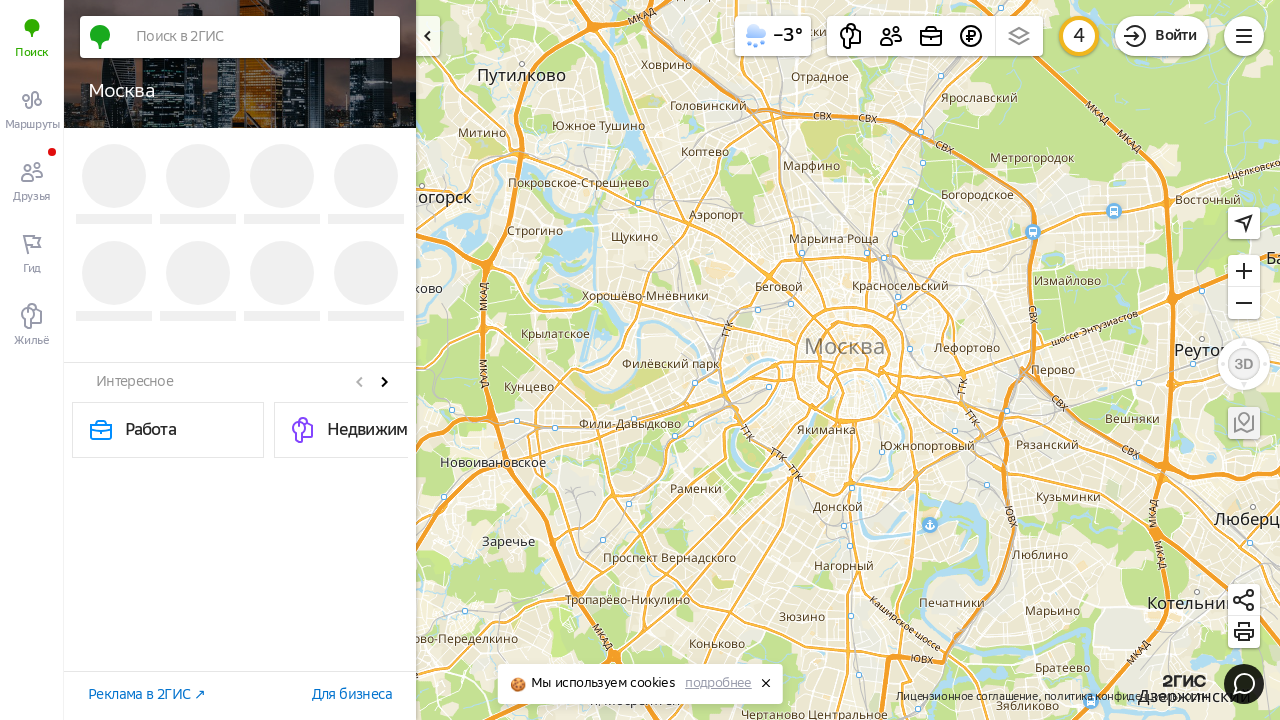

Waited for the city change to complete and map to load
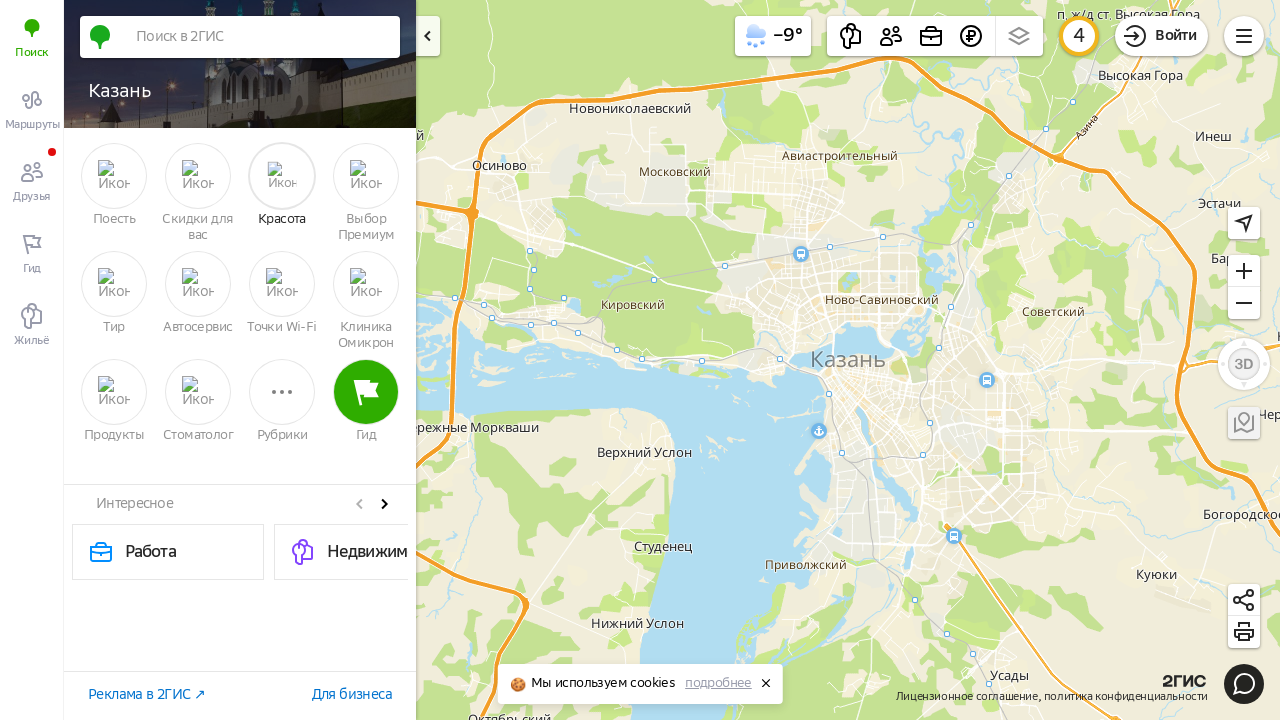

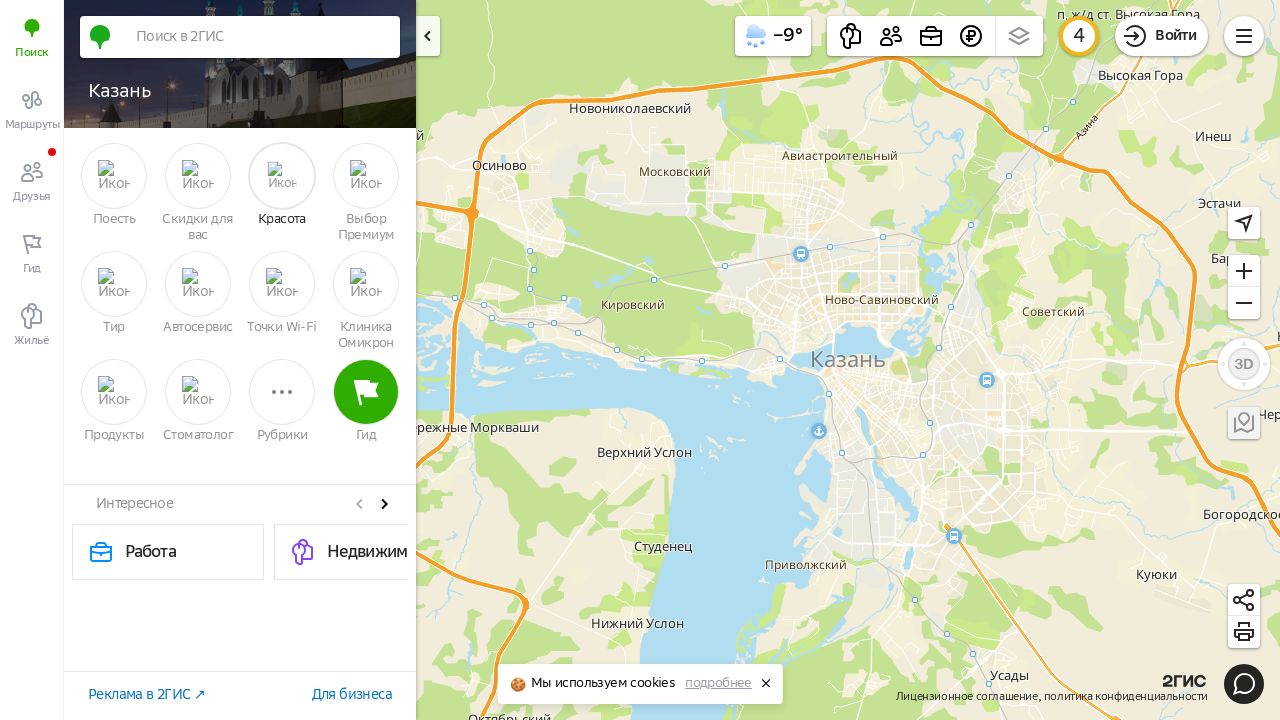